Tests mortgage calculator form by filling in home value, down payment fields and selecting start month from dropdown

Starting URL: https://www.mortgagecalculator.org/

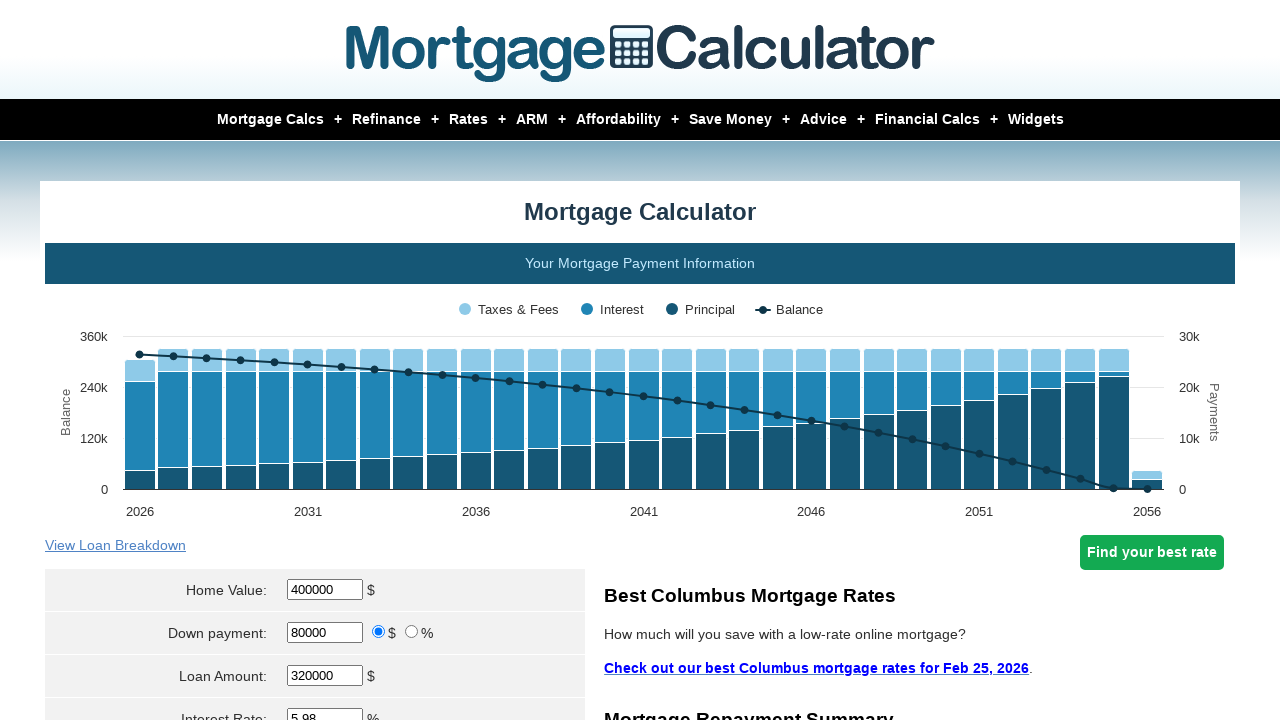

Cleared home value field on xpath=//*[@id='homeval']
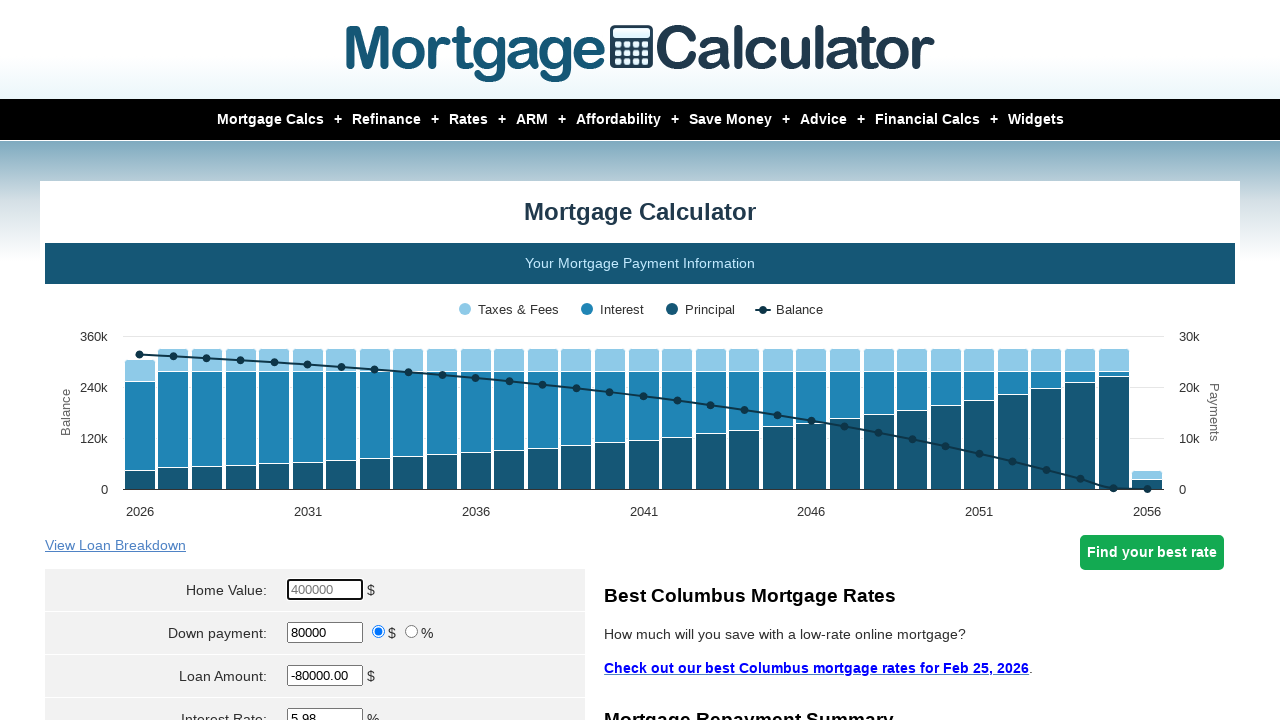

Filled home value field with 900000 on xpath=//*[@id='homeval']
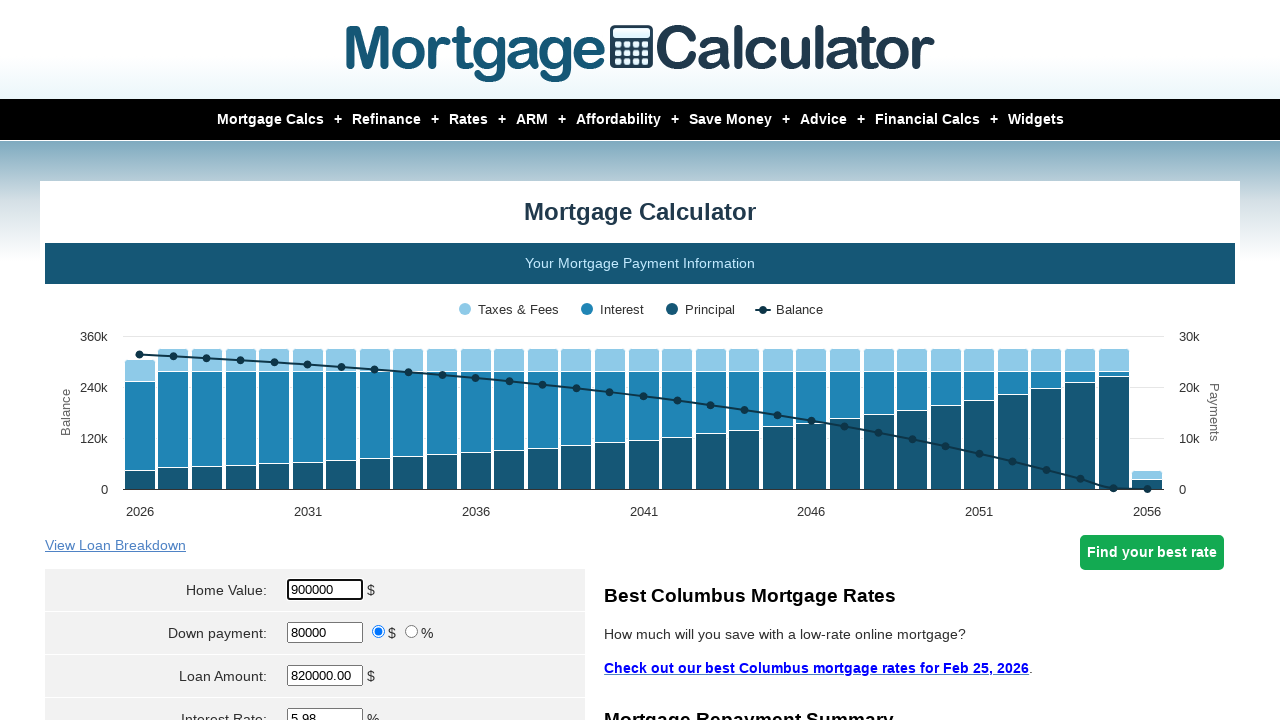

Cleared down payment field on xpath=//*[@id='downpayment']
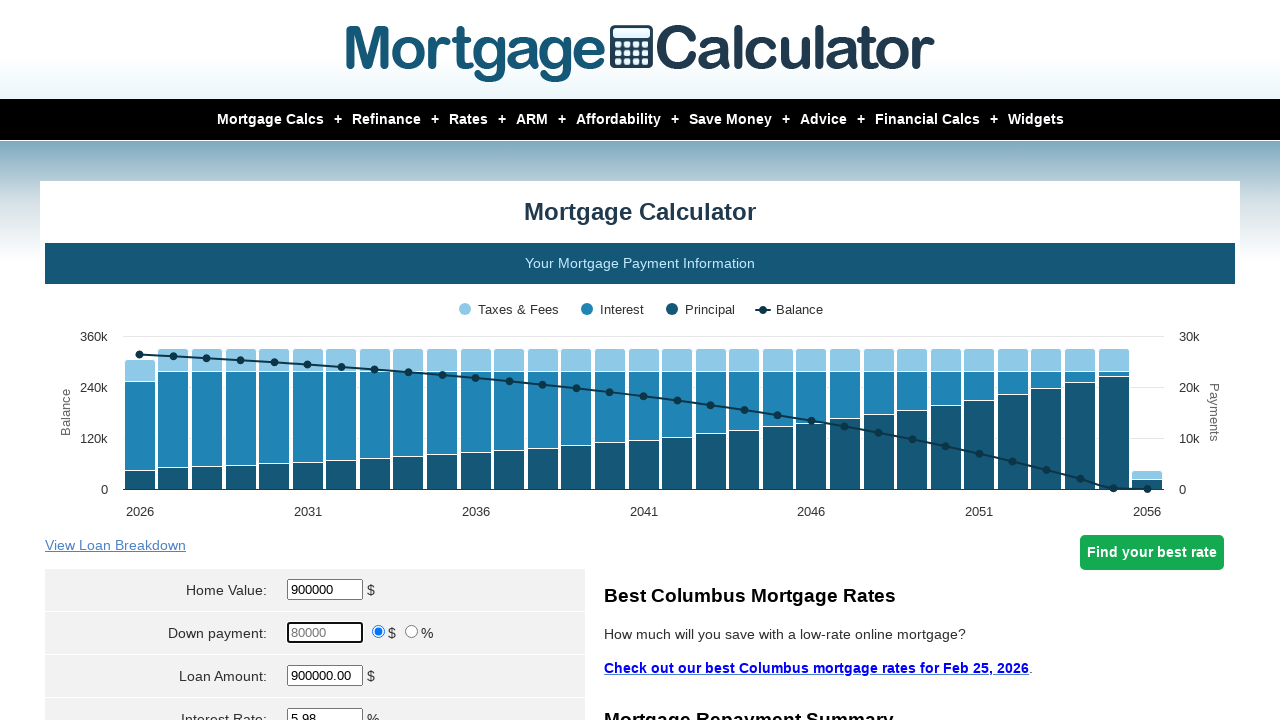

Filled down payment field with 900000 on xpath=//*[@id='downpayment']
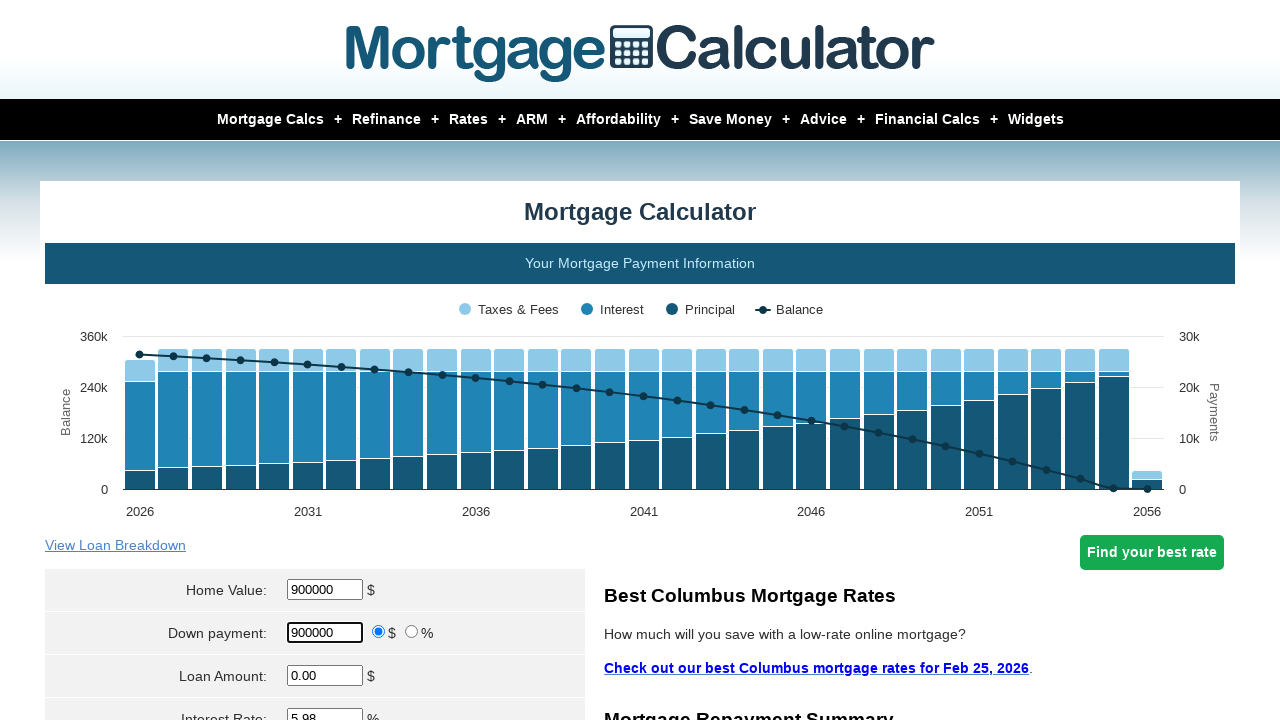

Selected January from start month dropdown on //*[@name='param[start_month]']
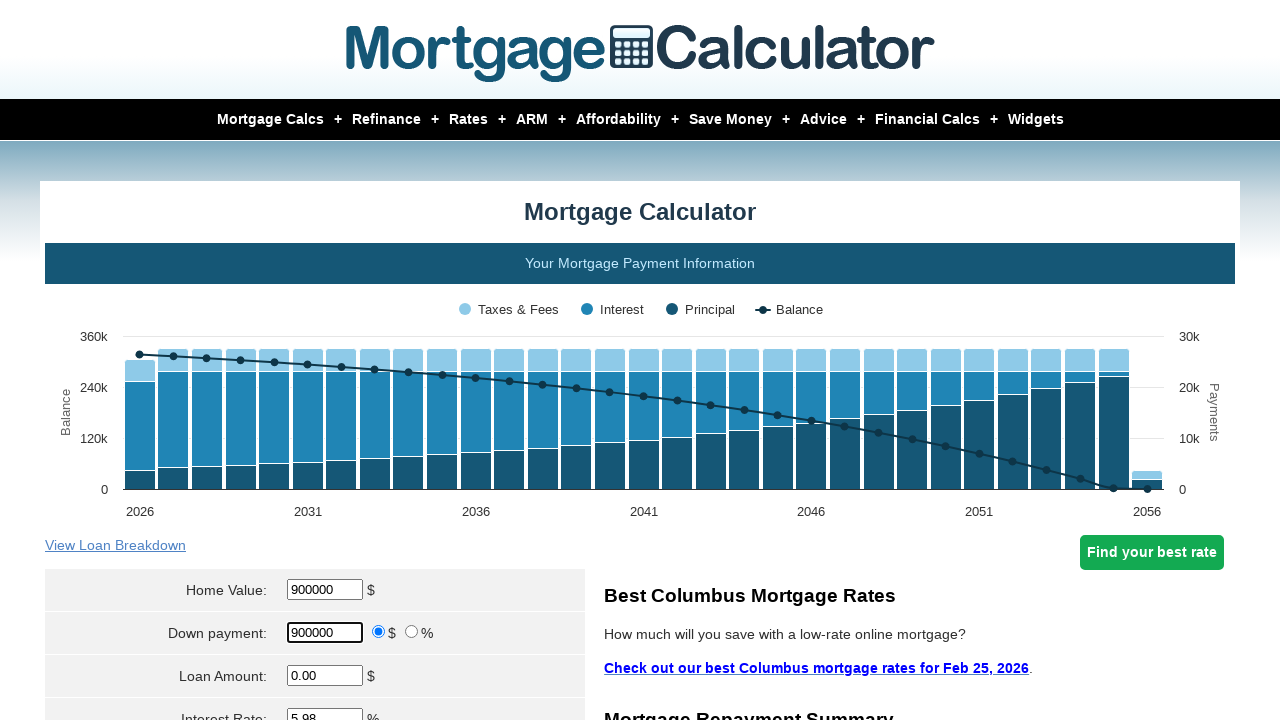

Waited 1 second to display January selection
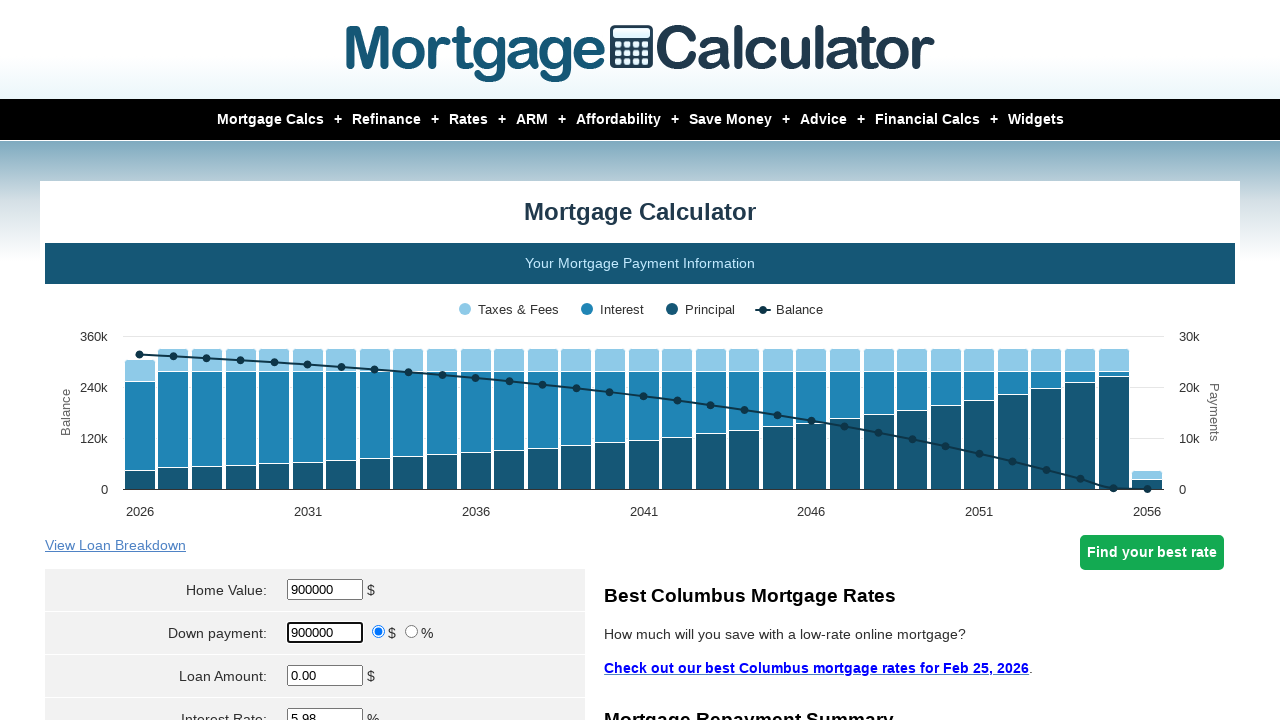

Selected December from start month dropdown on //*[@name='param[start_month]']
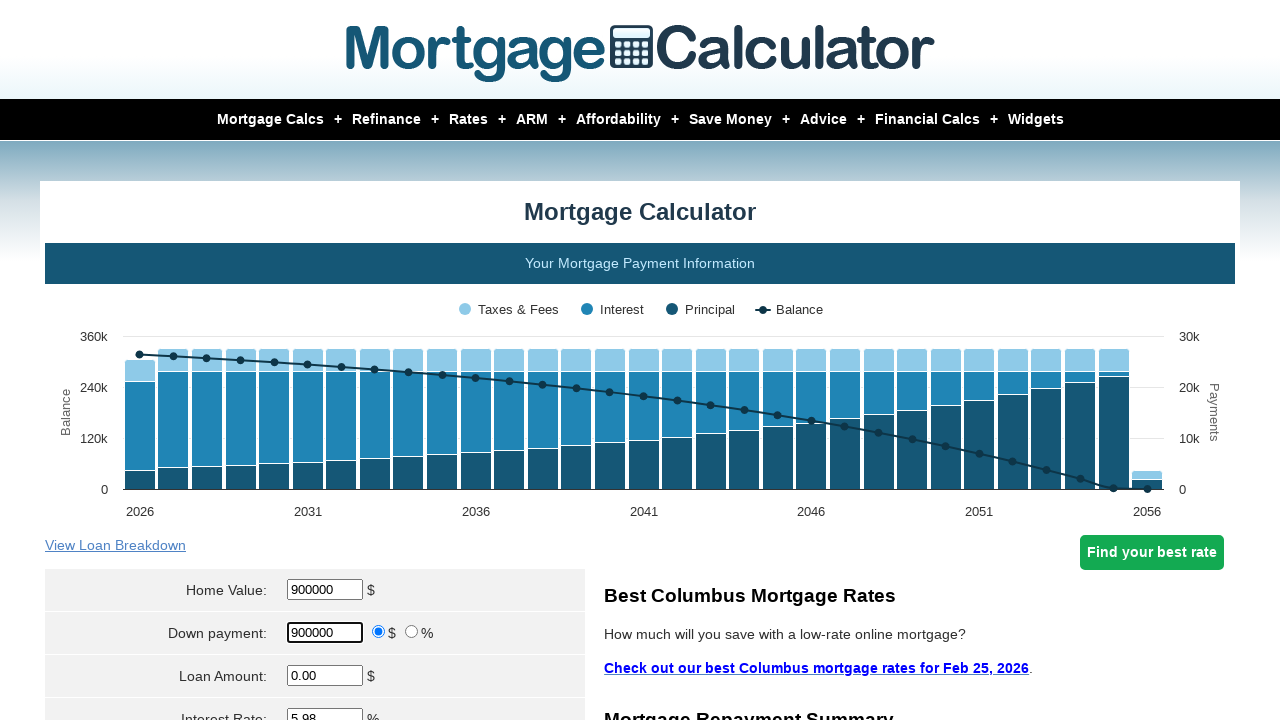

Waited 3 seconds to display December selection
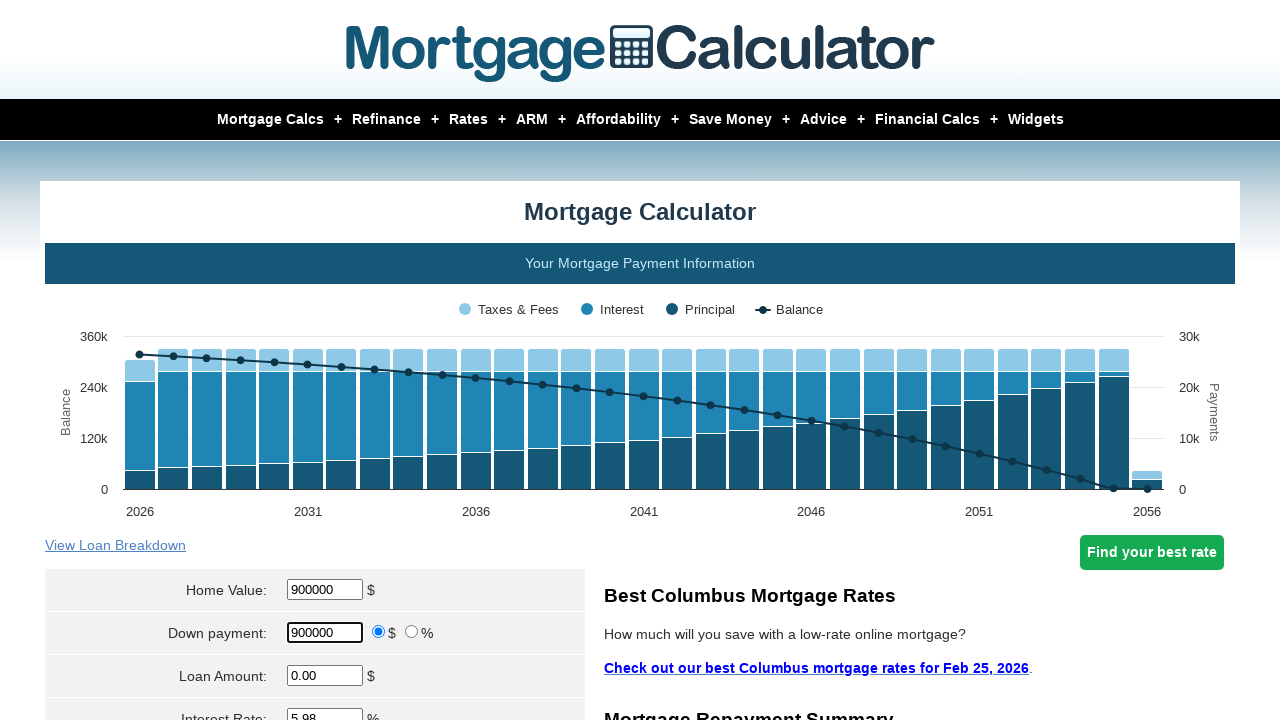

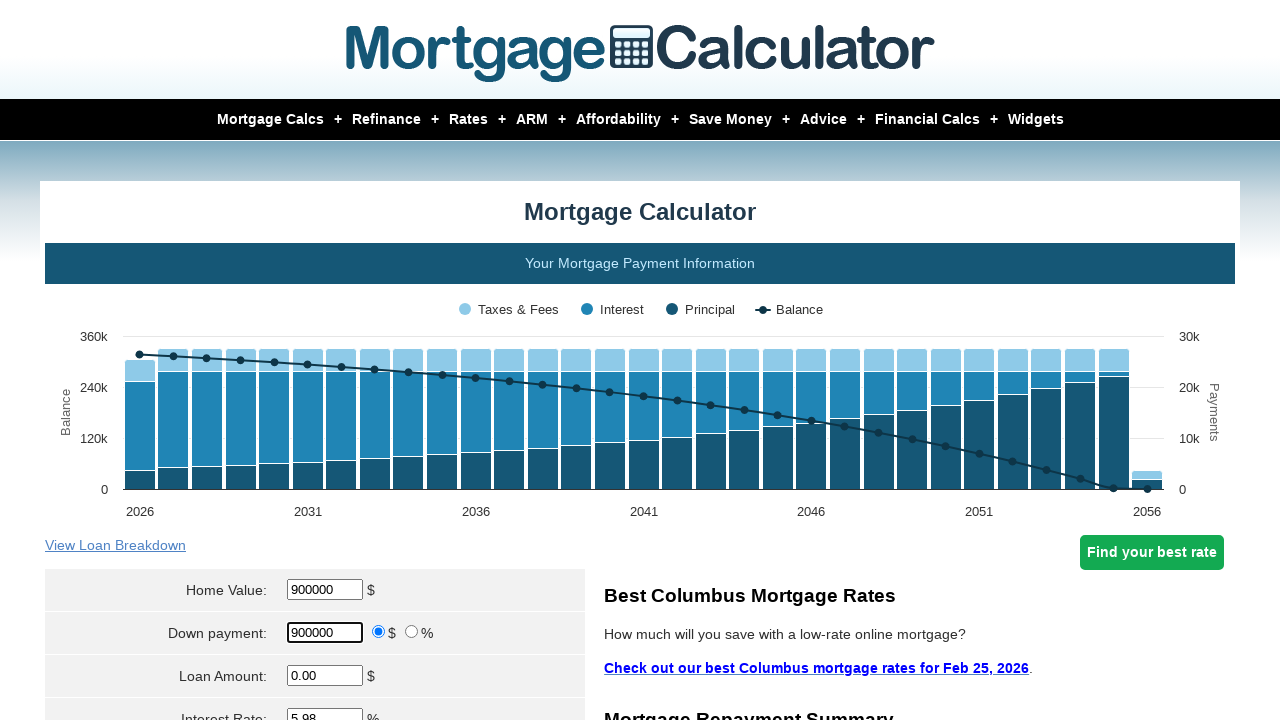